Tests various textbox interactions on a Selenium practice page including filling text fields, appending text, reading attribute values, clearing data, and checking if elements are enabled.

Starting URL: https://www.leafground.com/input.xhtml

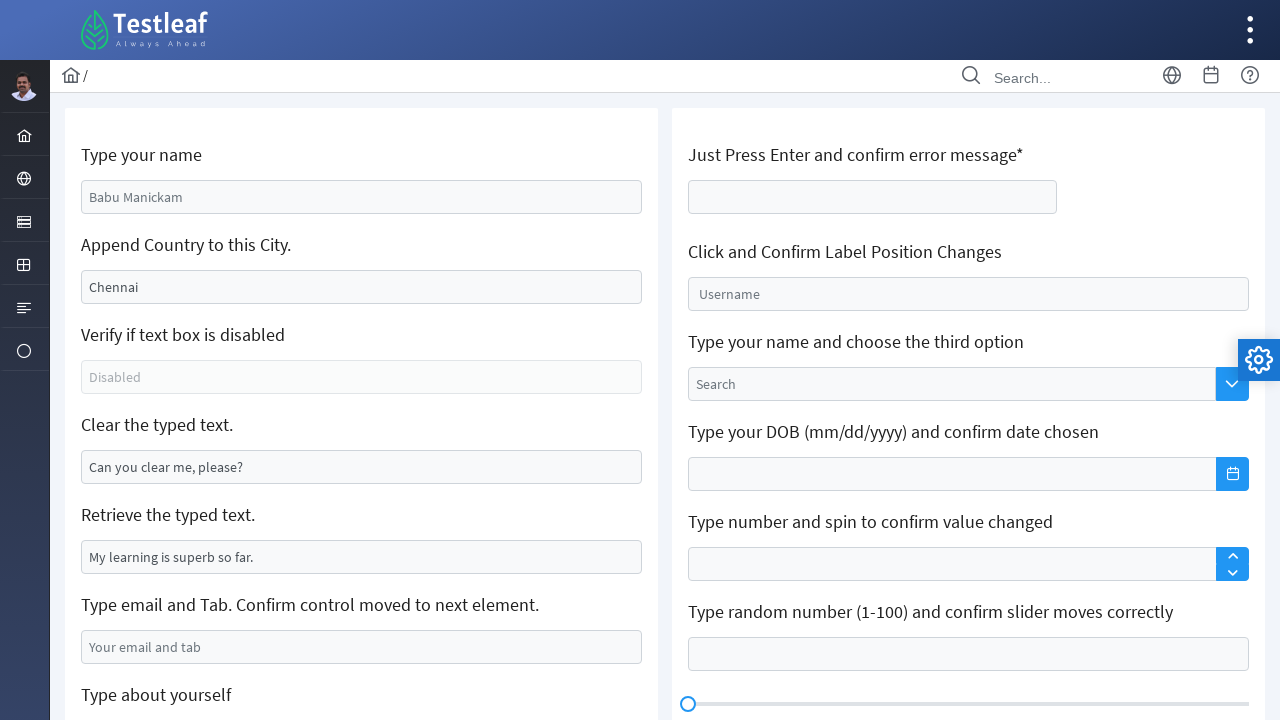

Filled name textbox with 'Arun Prasanth K' on input[name='j_idt88:name']
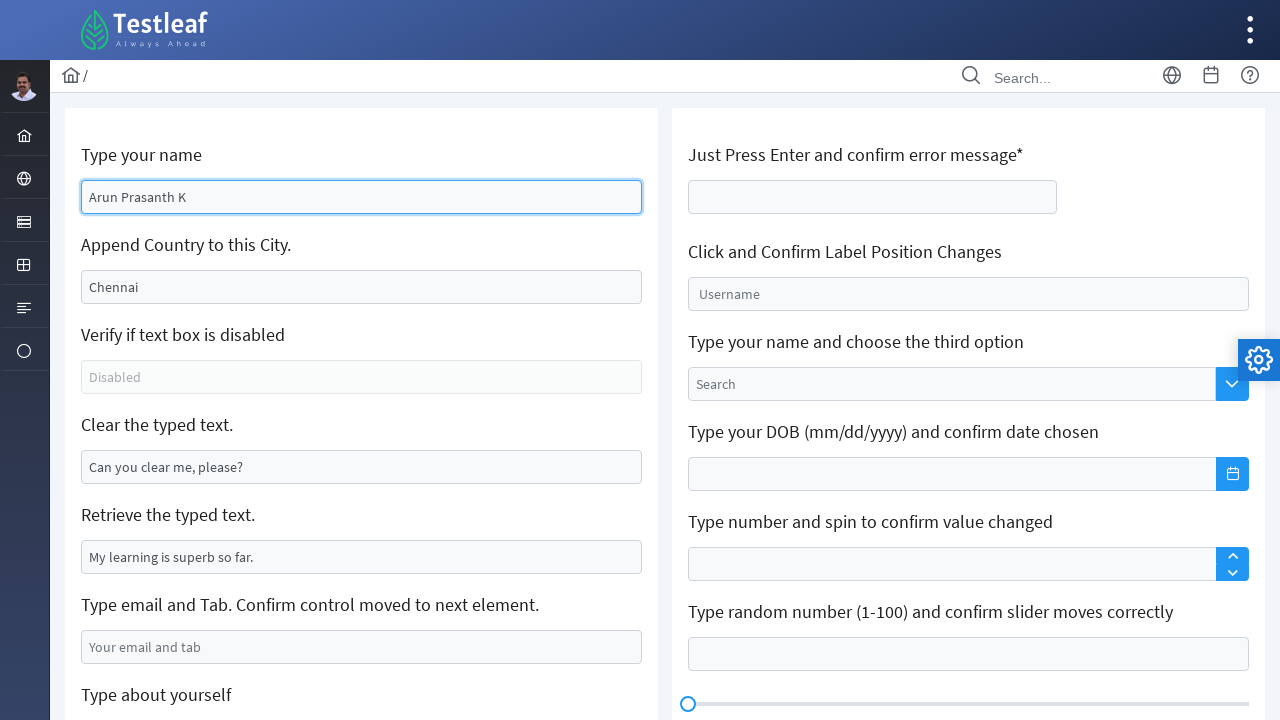

Filled textbox with 'Express' using xpath on //*[@id='j_idt88:j_idt91']
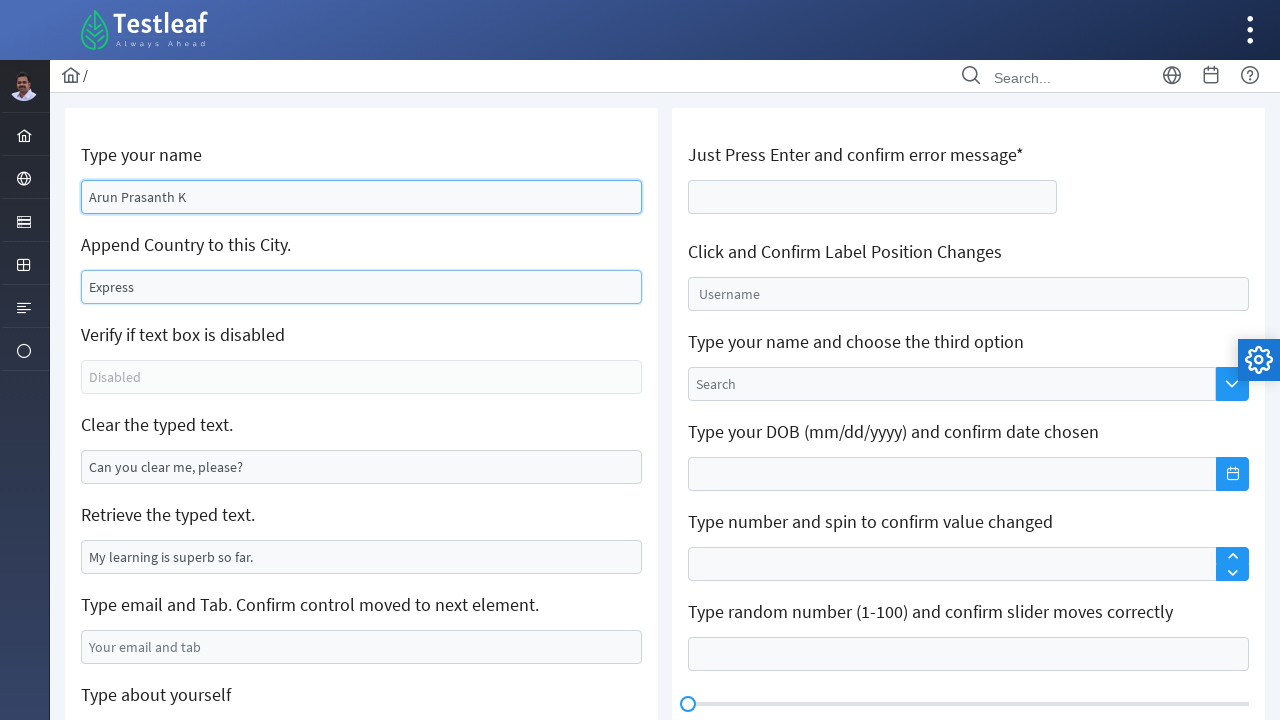

Located read-only textbox element
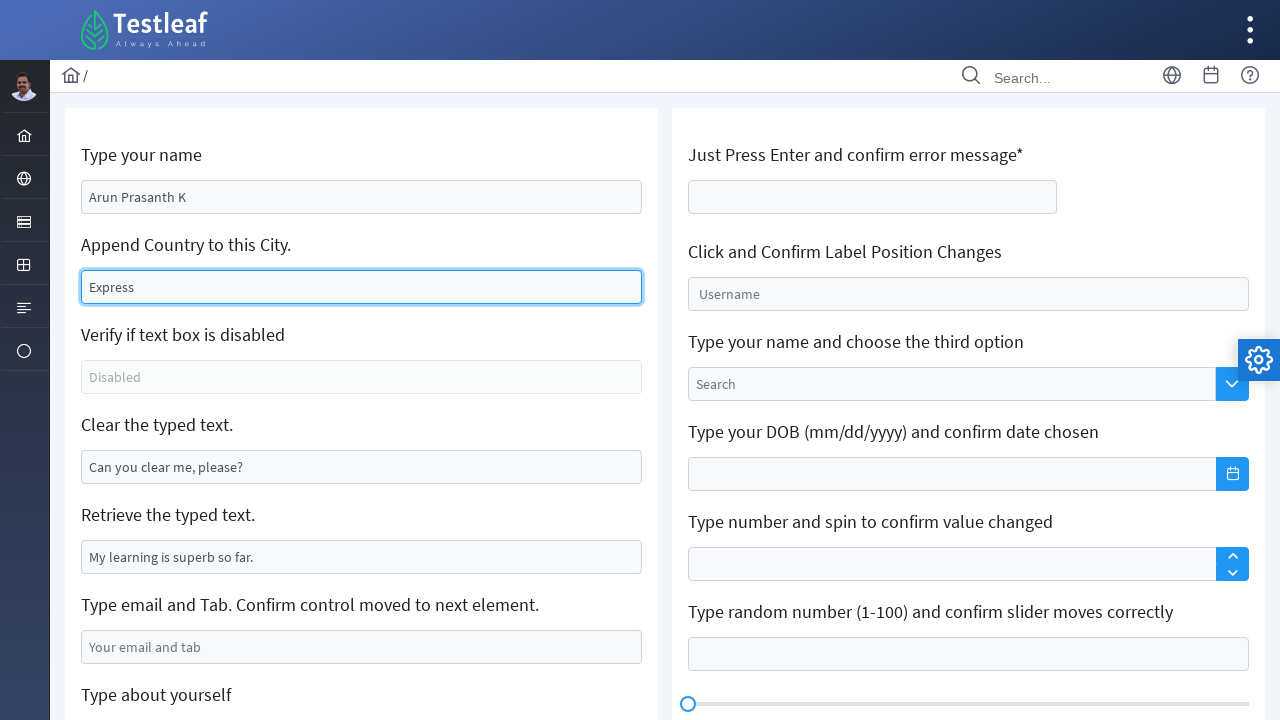

Retrieved value attribute from read-only textbox: 'My learning is superb so far.'
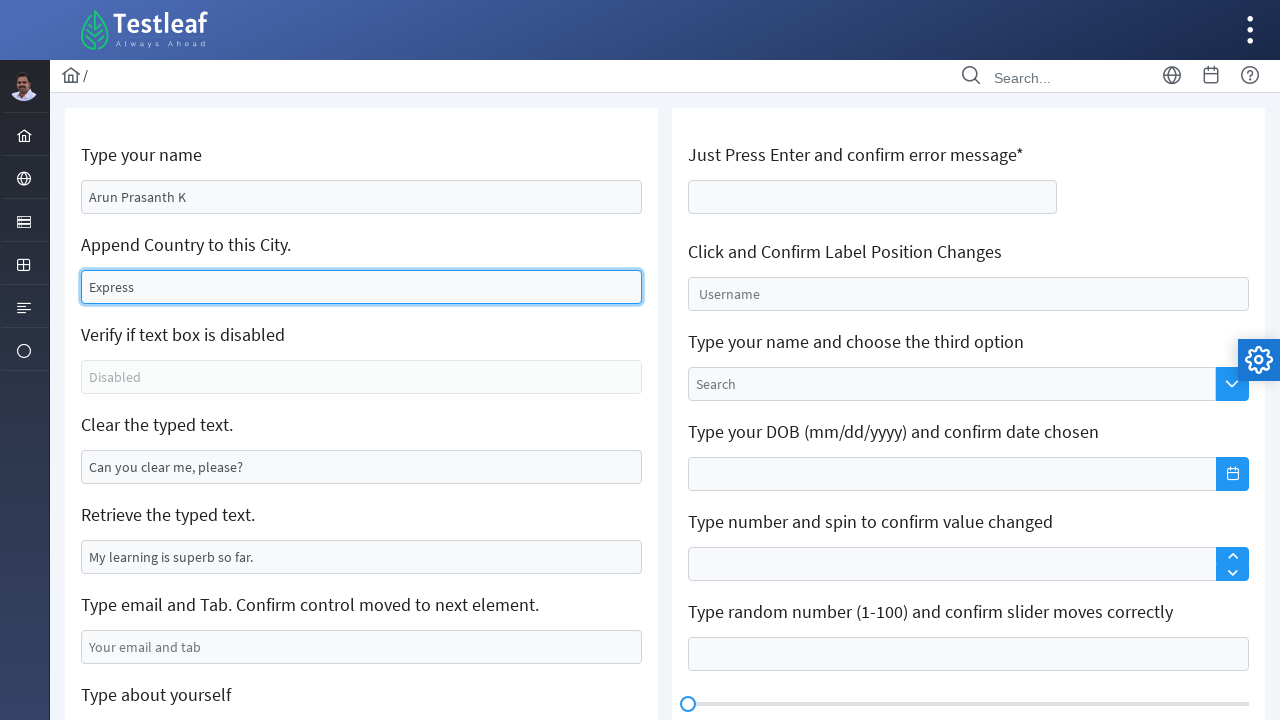

Cleared data from textbox on #j_idt88\:j_idt95
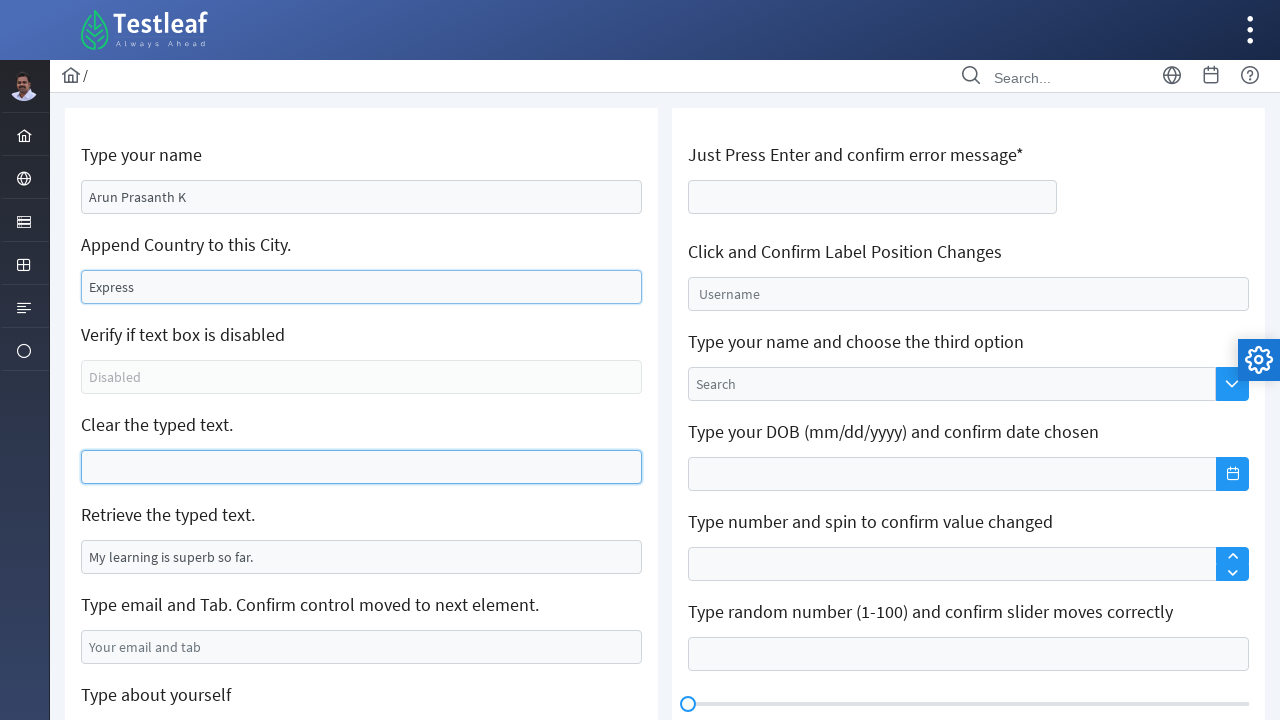

Located element to check if enabled
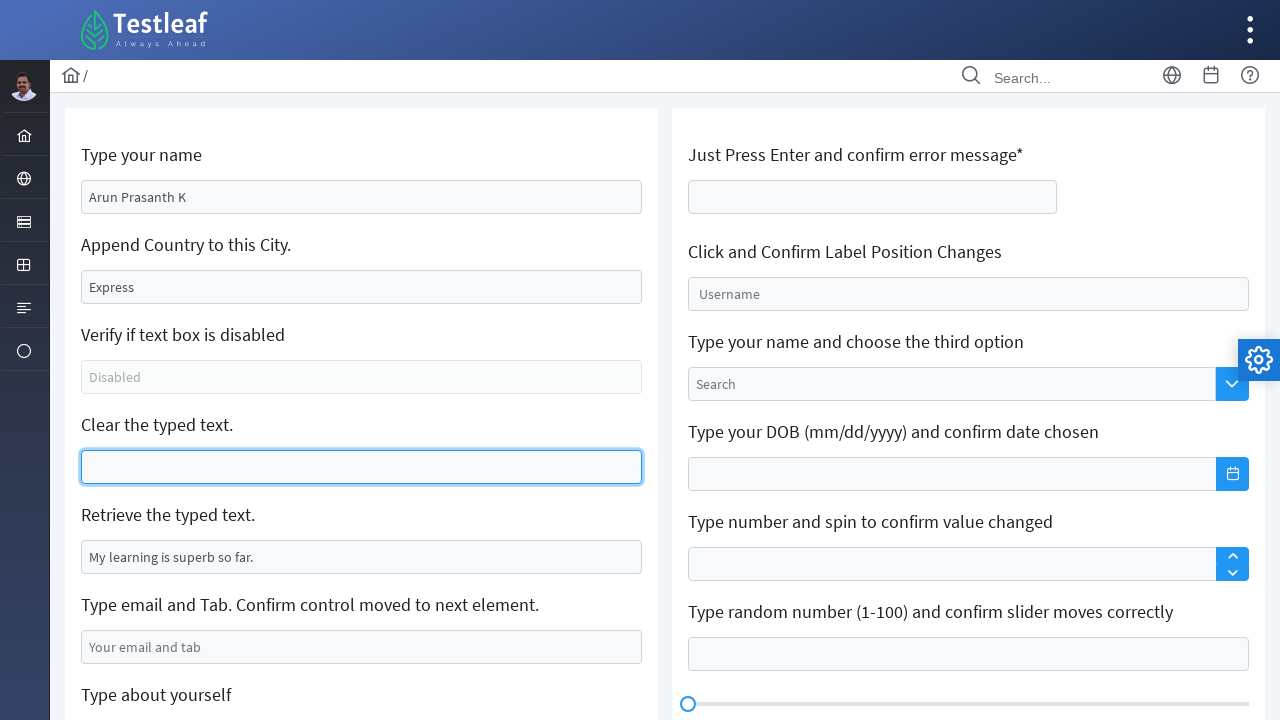

Checked if element is enabled: False
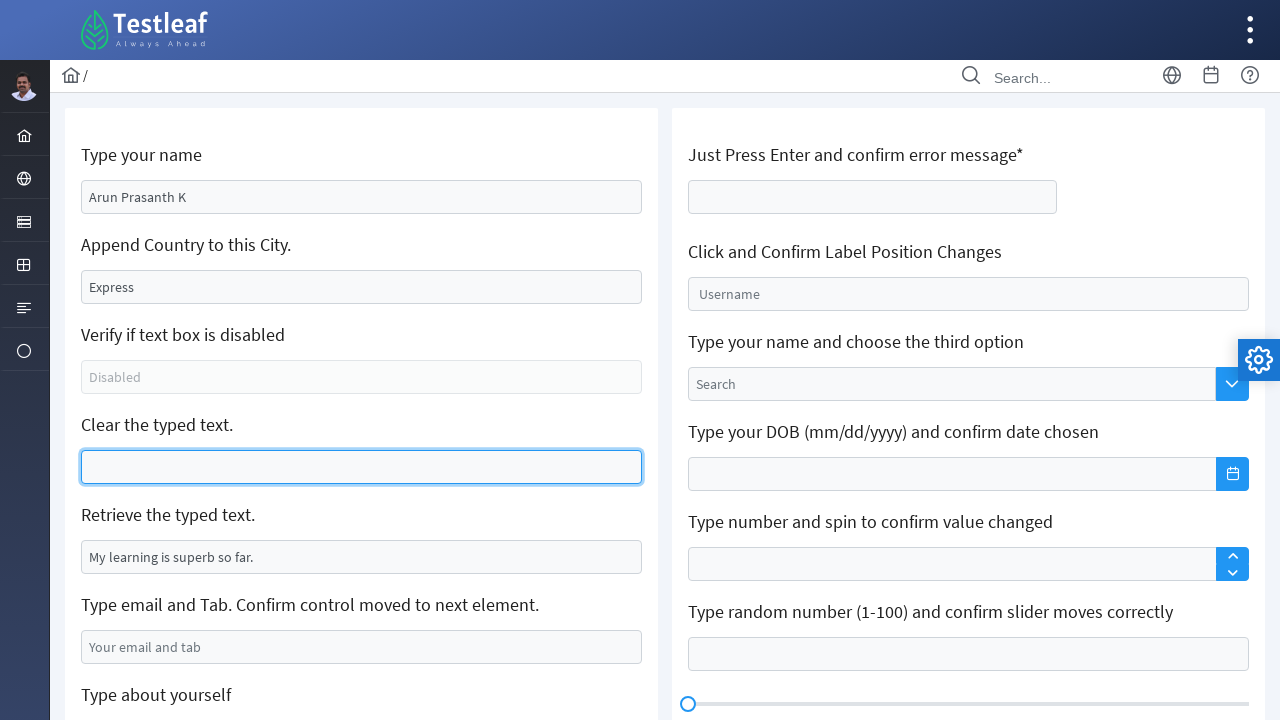

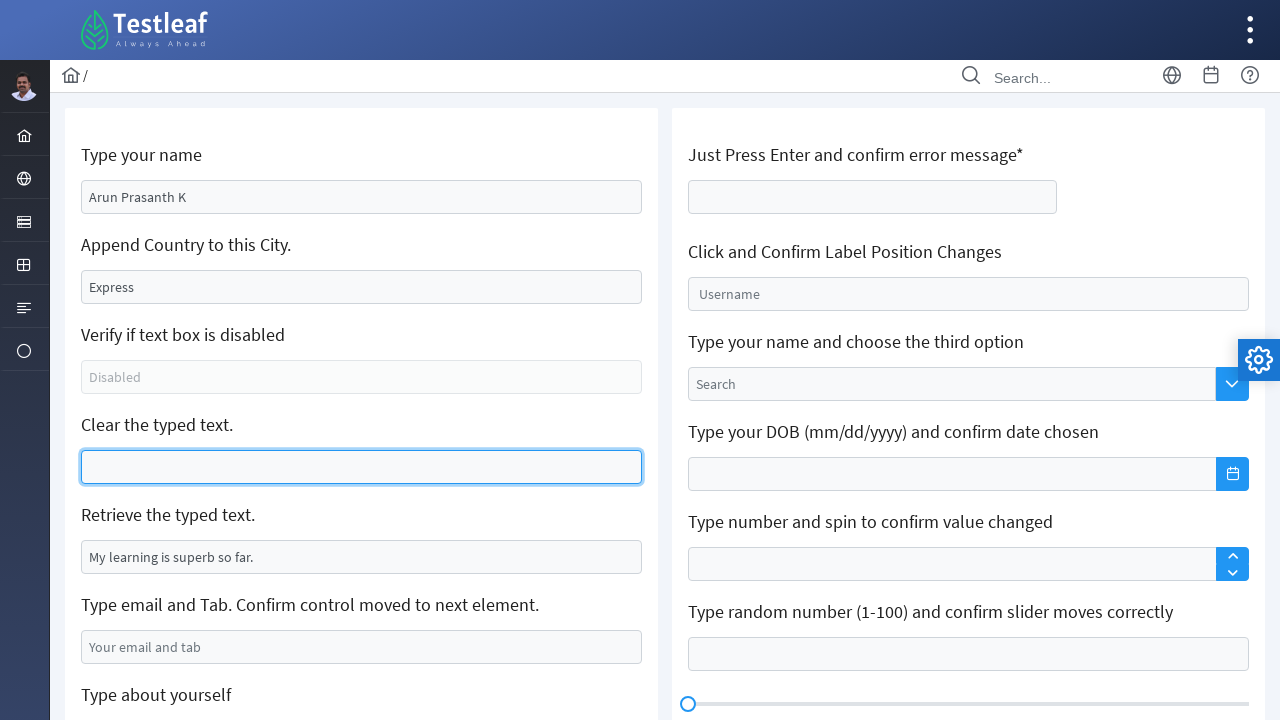